Tests clicking the "New Window" button which opens a new browser window

Starting URL: https://demoqa.com/browser-windows

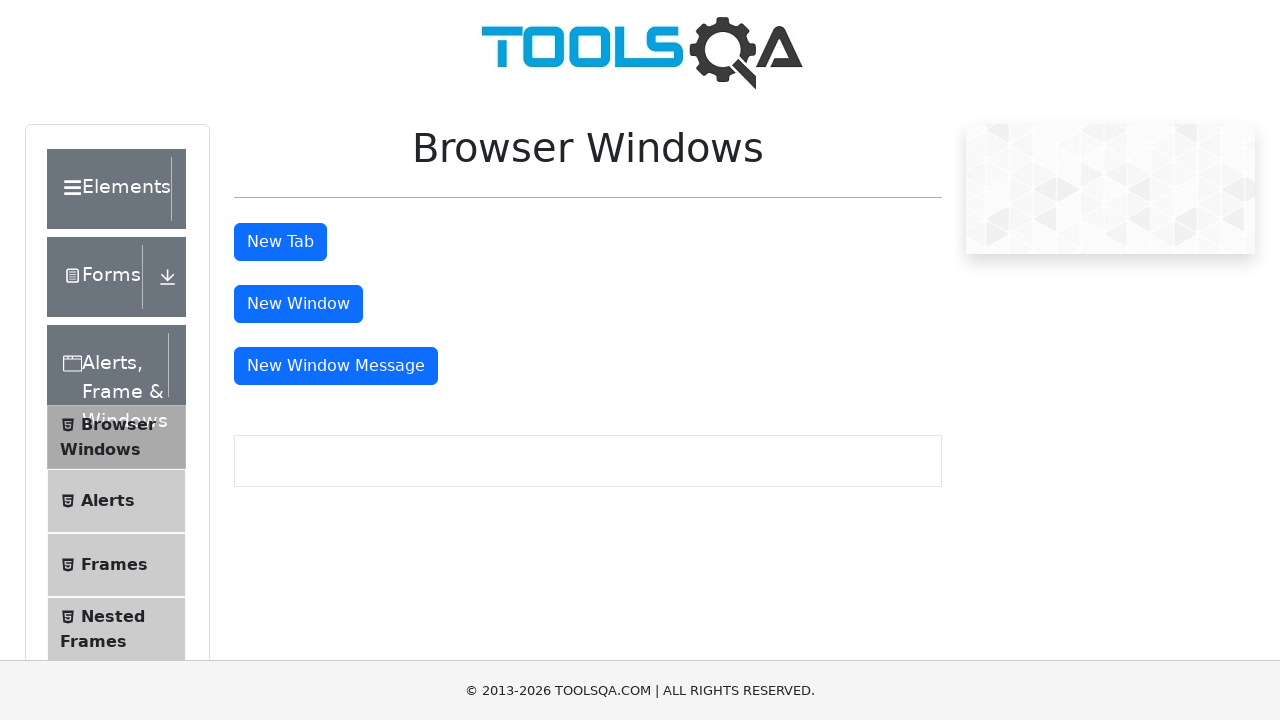

Clicked the 'New Window' button at (298, 304) on #windowButton
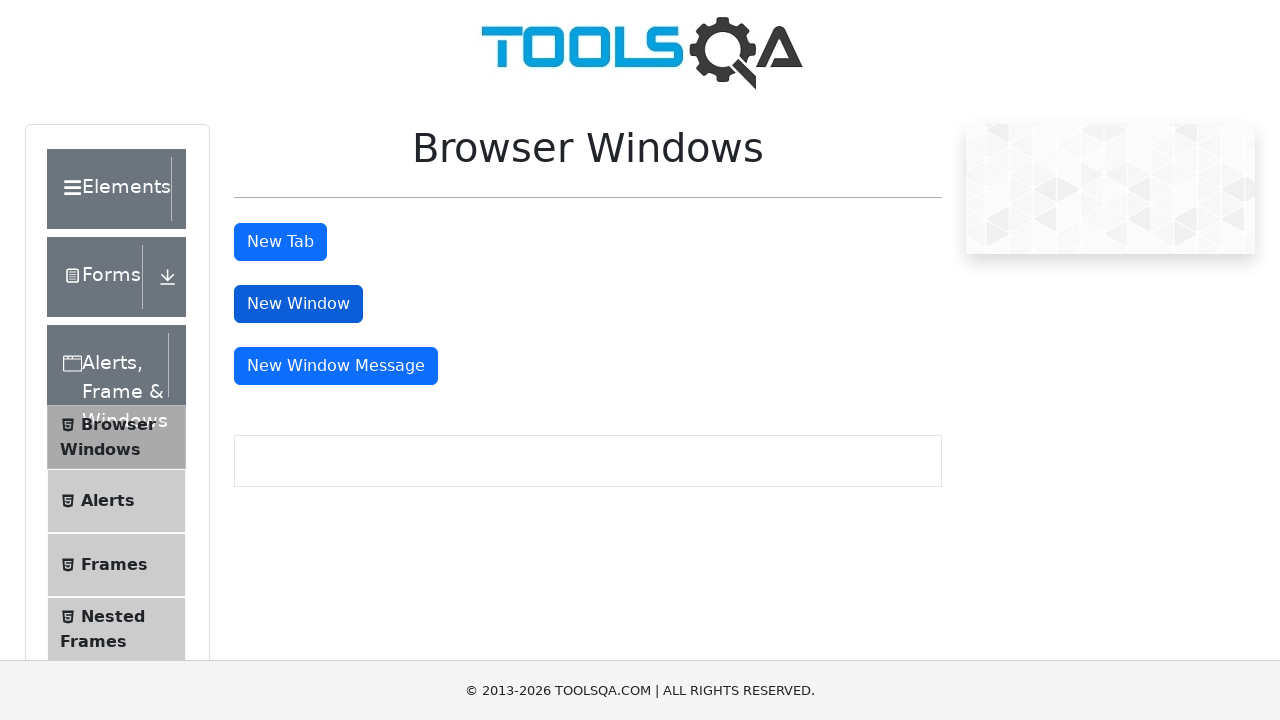

Waited 1 second for new window to open
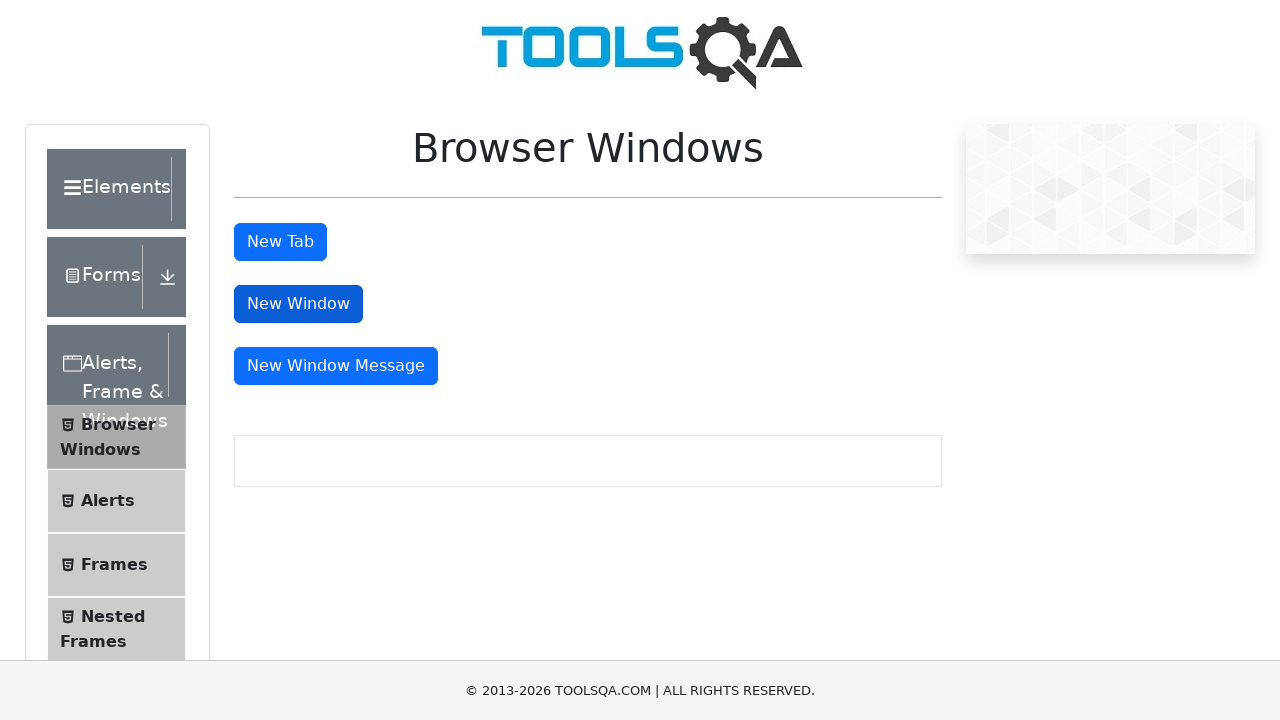

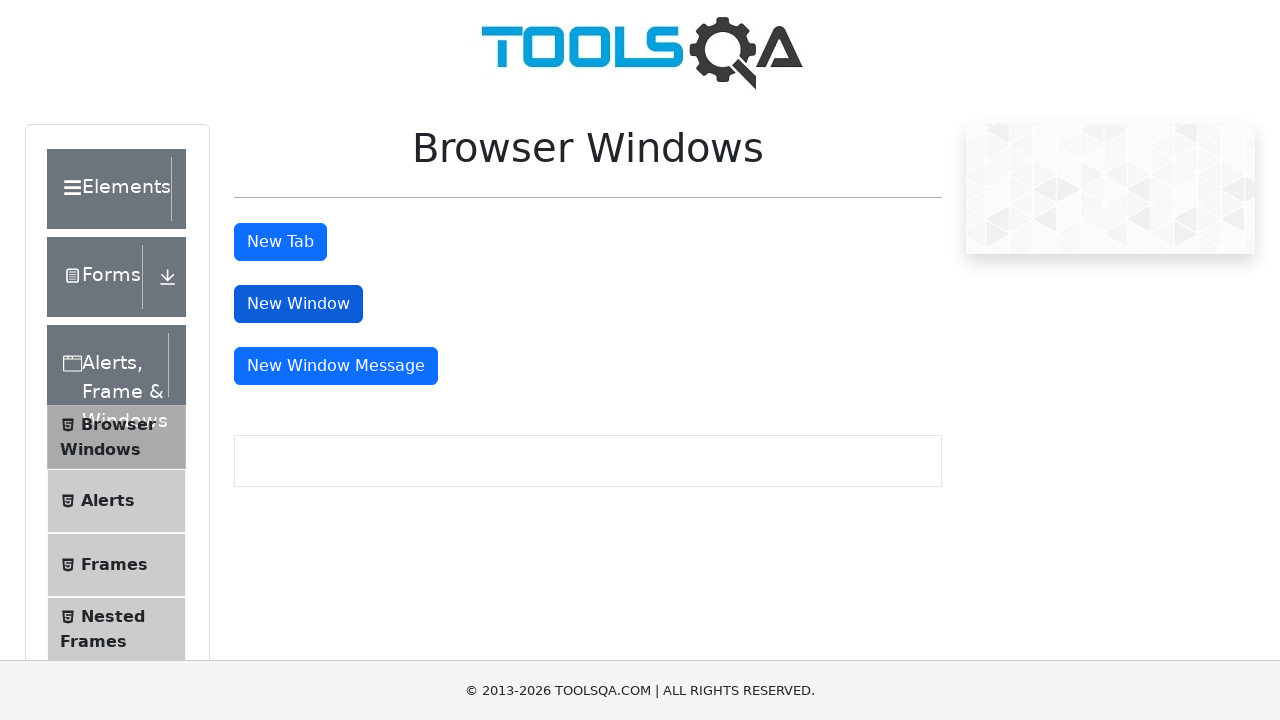